Tests the search functionality on Olimpica supermarket website by entering a product search term and verifying search results load

Starting URL: https://www.olimpica.com/supermercado

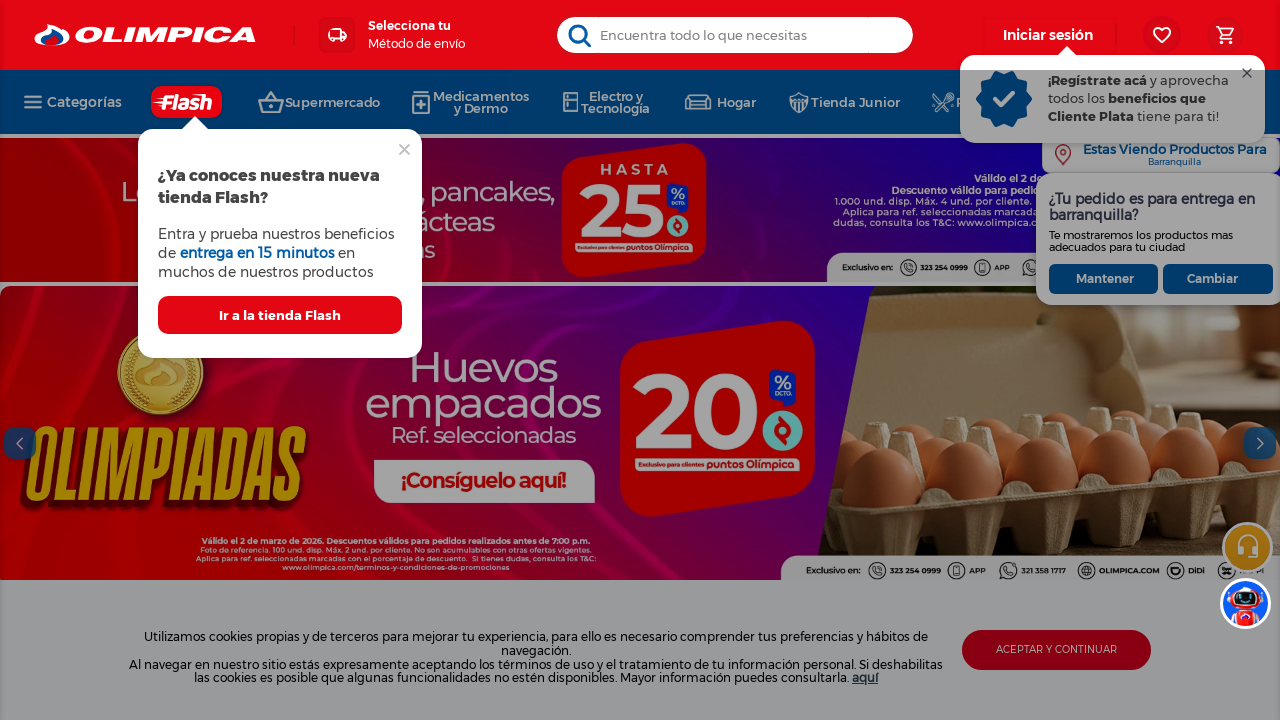

Filled search input with product query 'salsa de tomate' on input[placeholder="Encuentra todo lo que necesitas"]
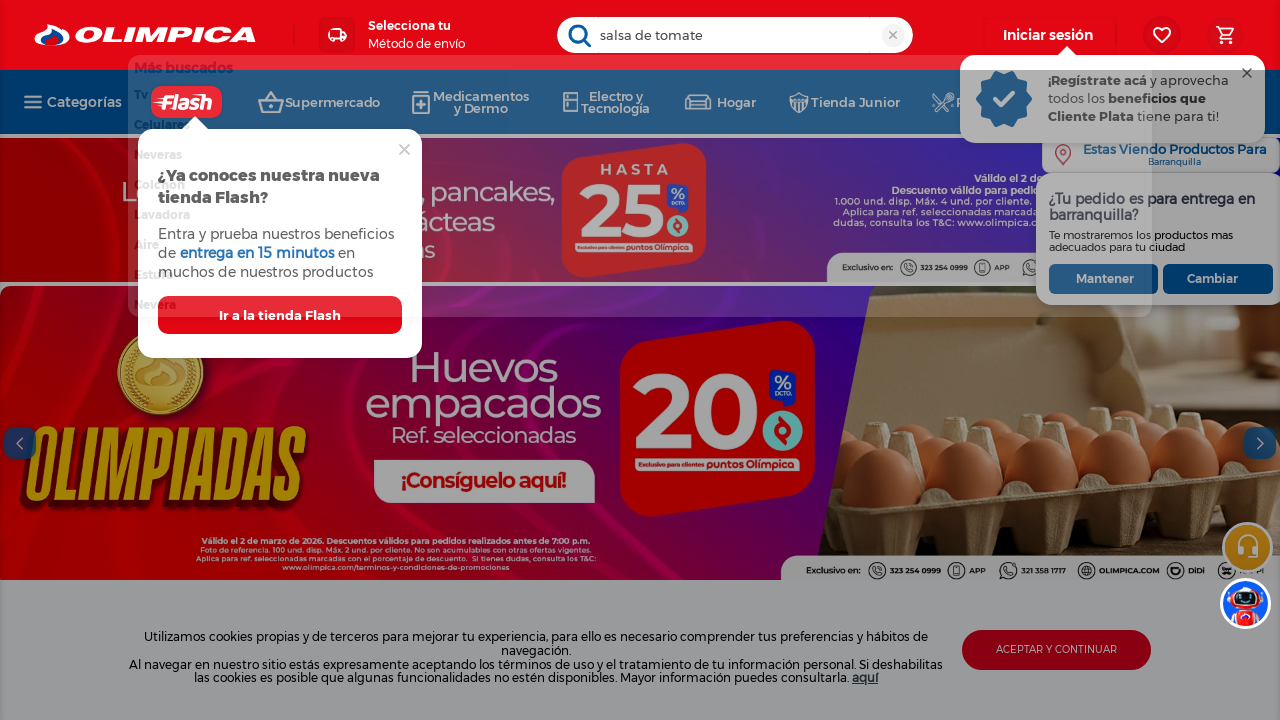

Pressed Enter to submit the search query on input[placeholder="Encuentra todo lo que necesitas"]
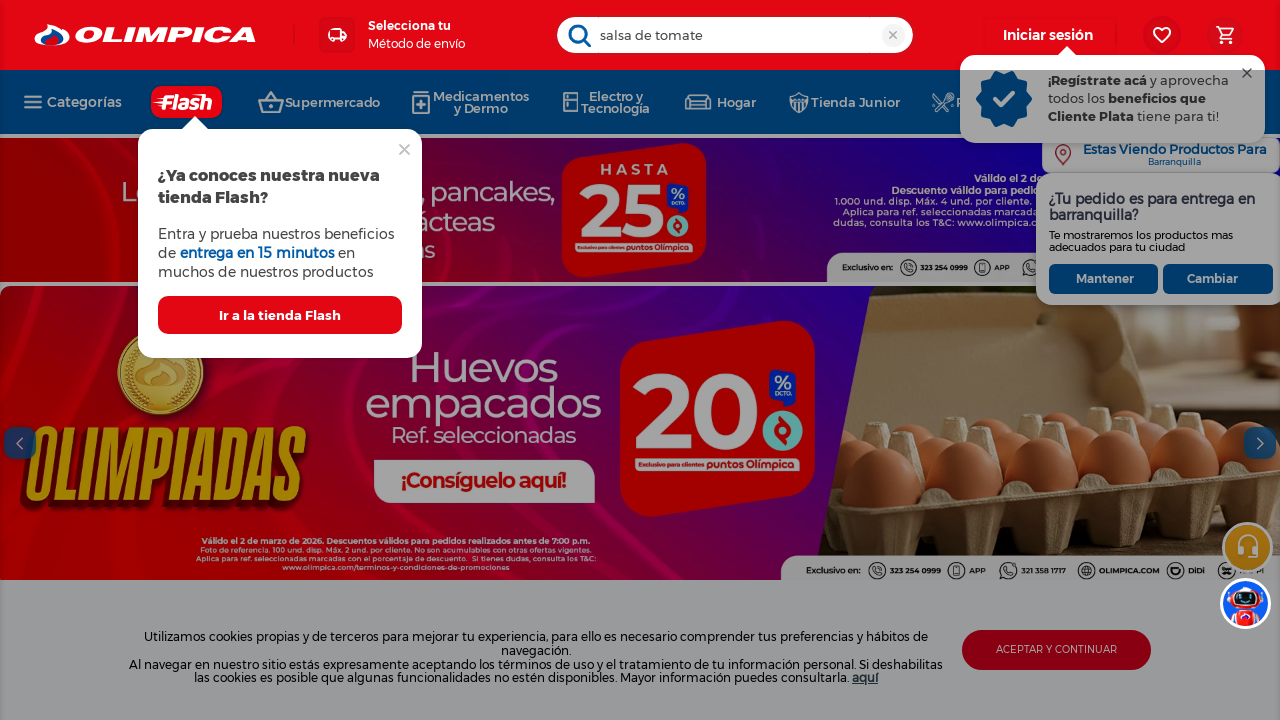

Search results loaded successfully on Olimpica supermarket website
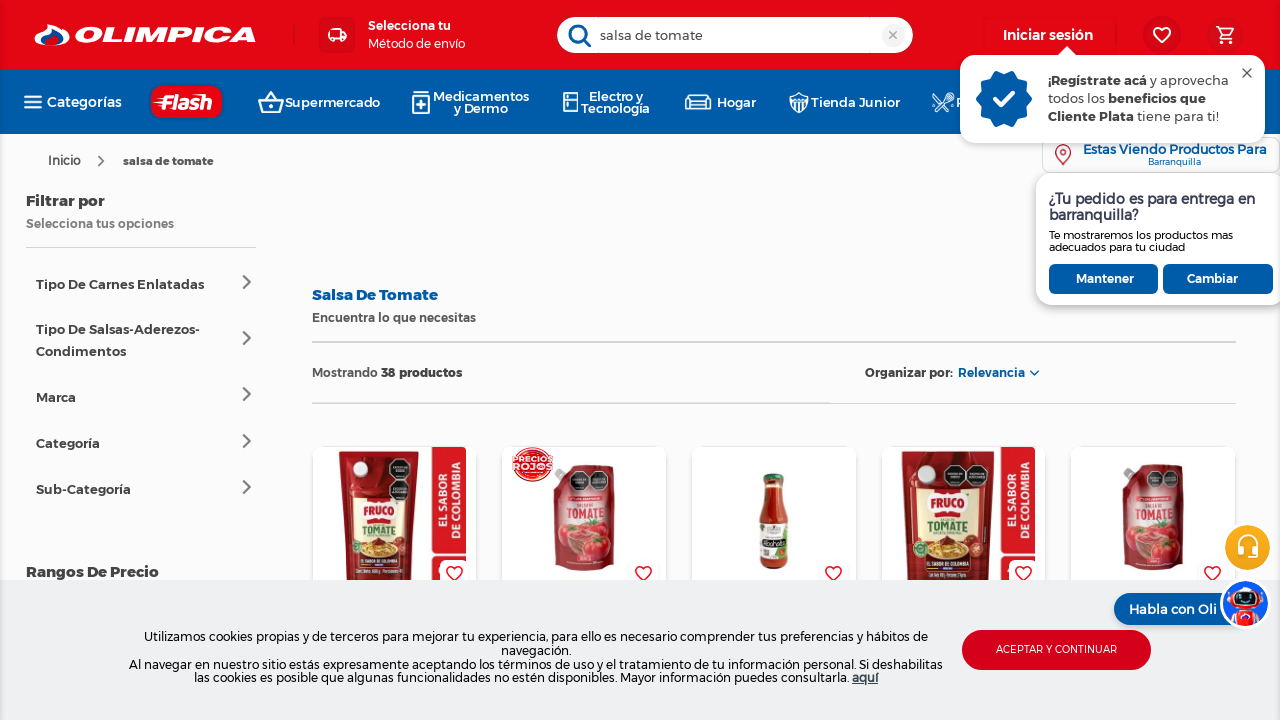

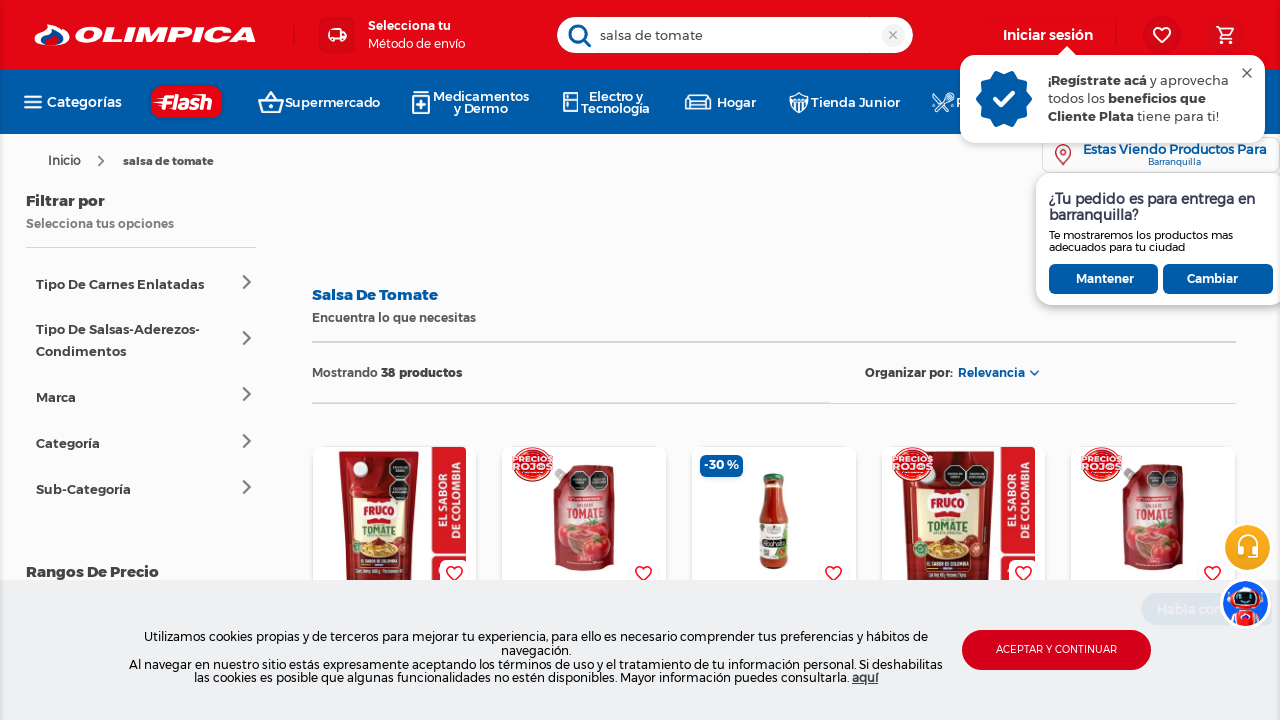